Navigates to the login page, clicks login without entering credentials, and verifies the error message is displayed

Starting URL: https://the-internet.herokuapp.com/

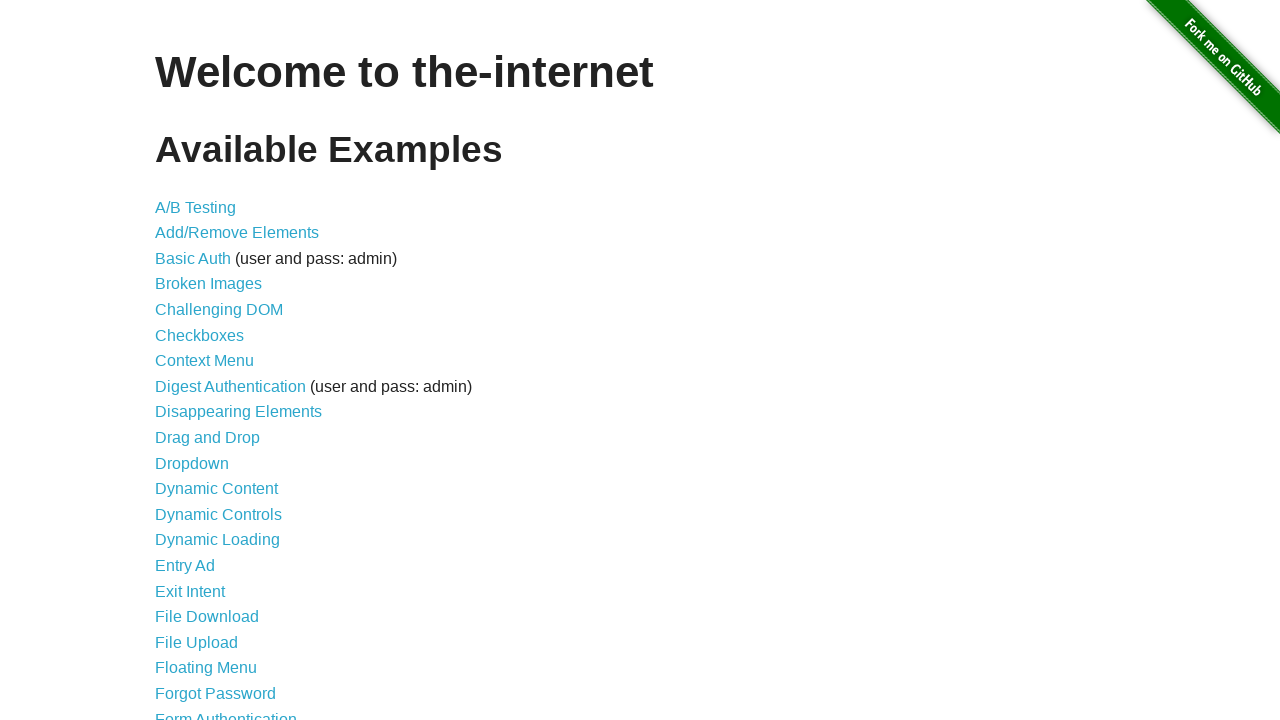

Clicked login link from homepage at (226, 712) on a[href="/login"]
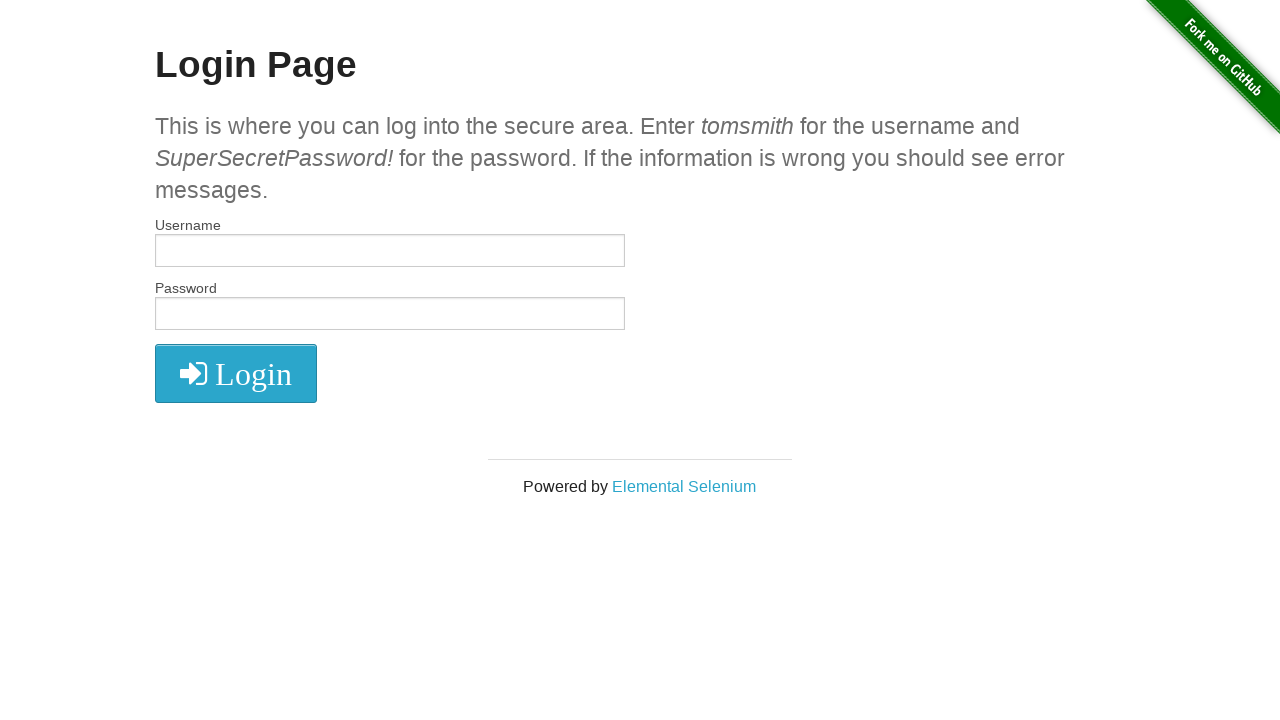

Clicked login button without entering credentials at (236, 373) on button.radius
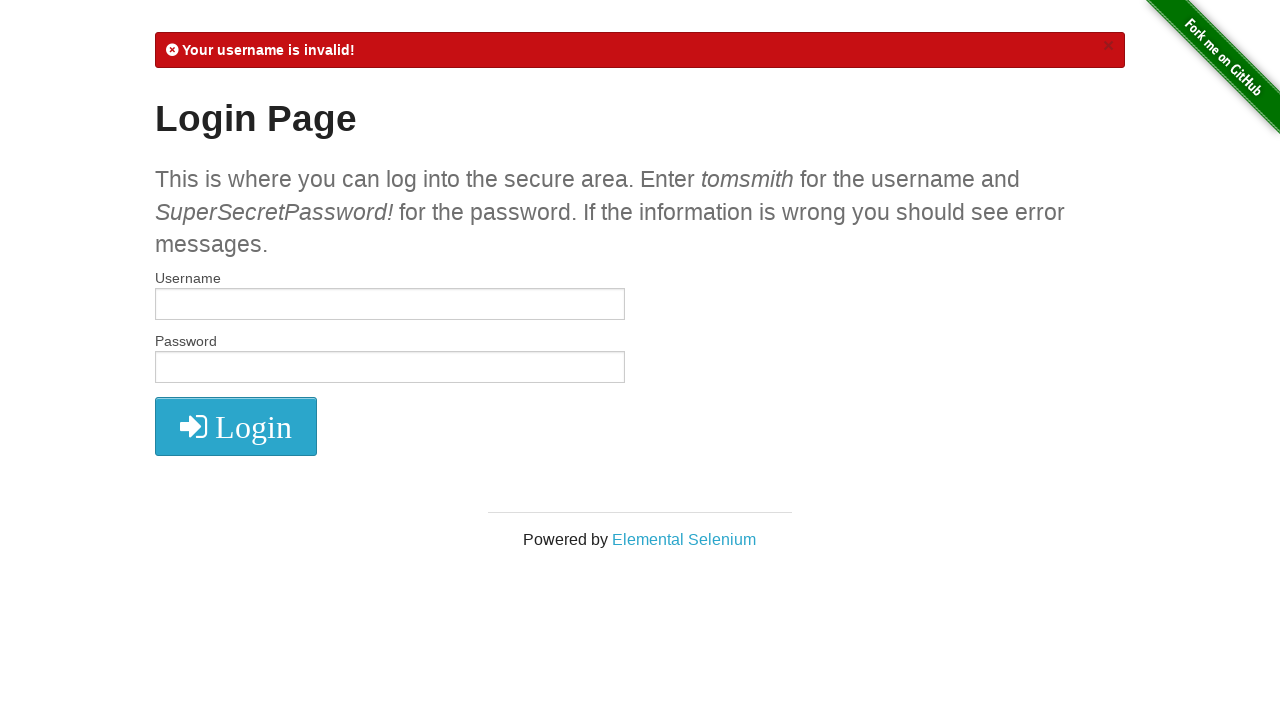

Located error message element
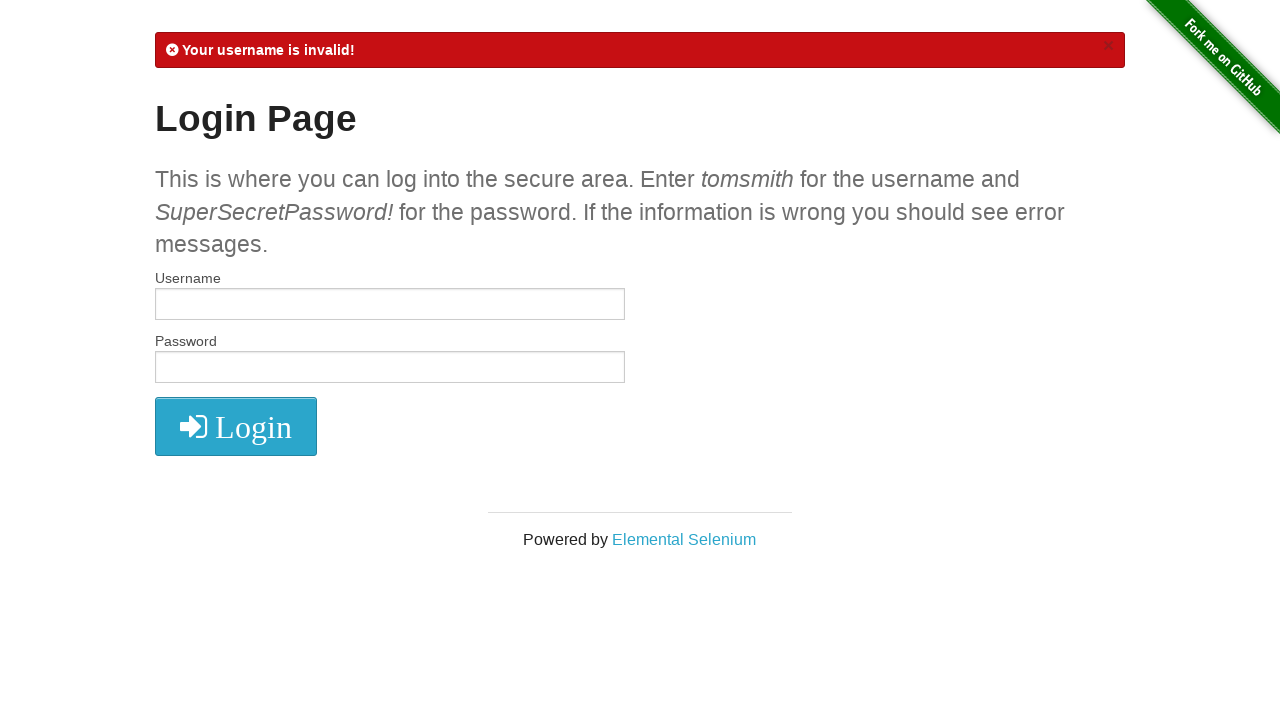

Error message appeared on page
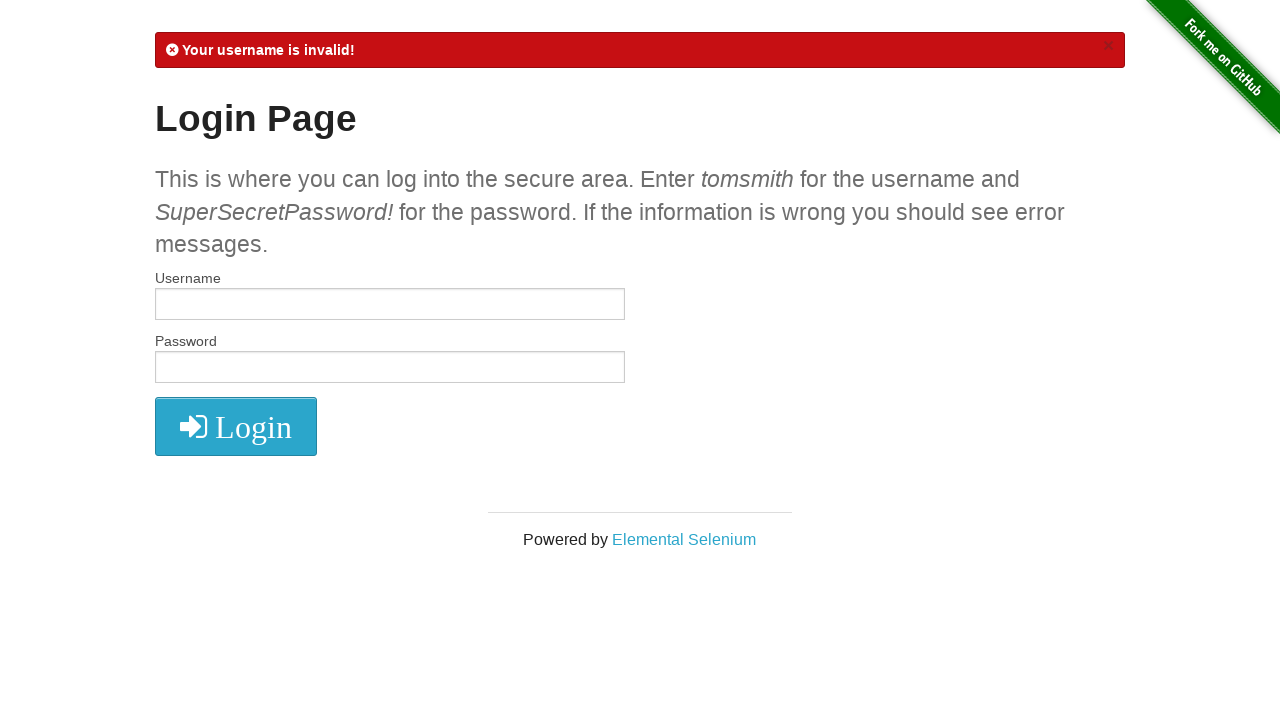

Verified error message contains 'Your username is invalid!'
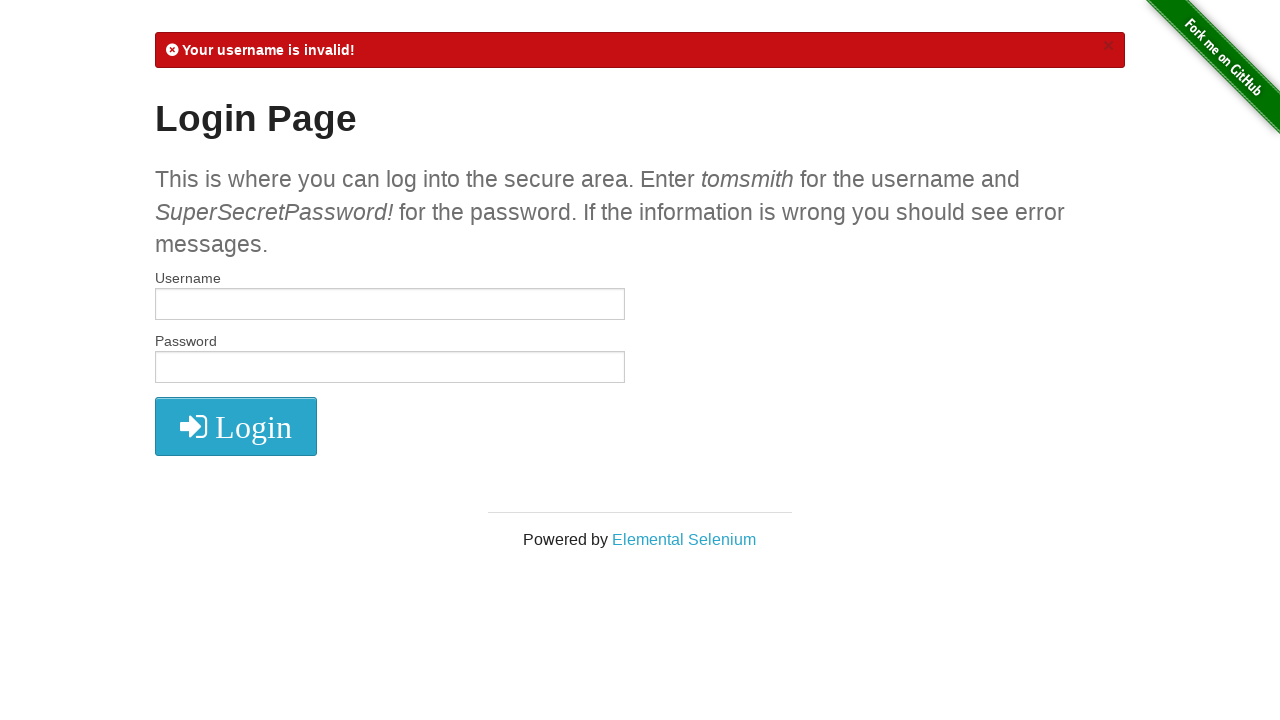

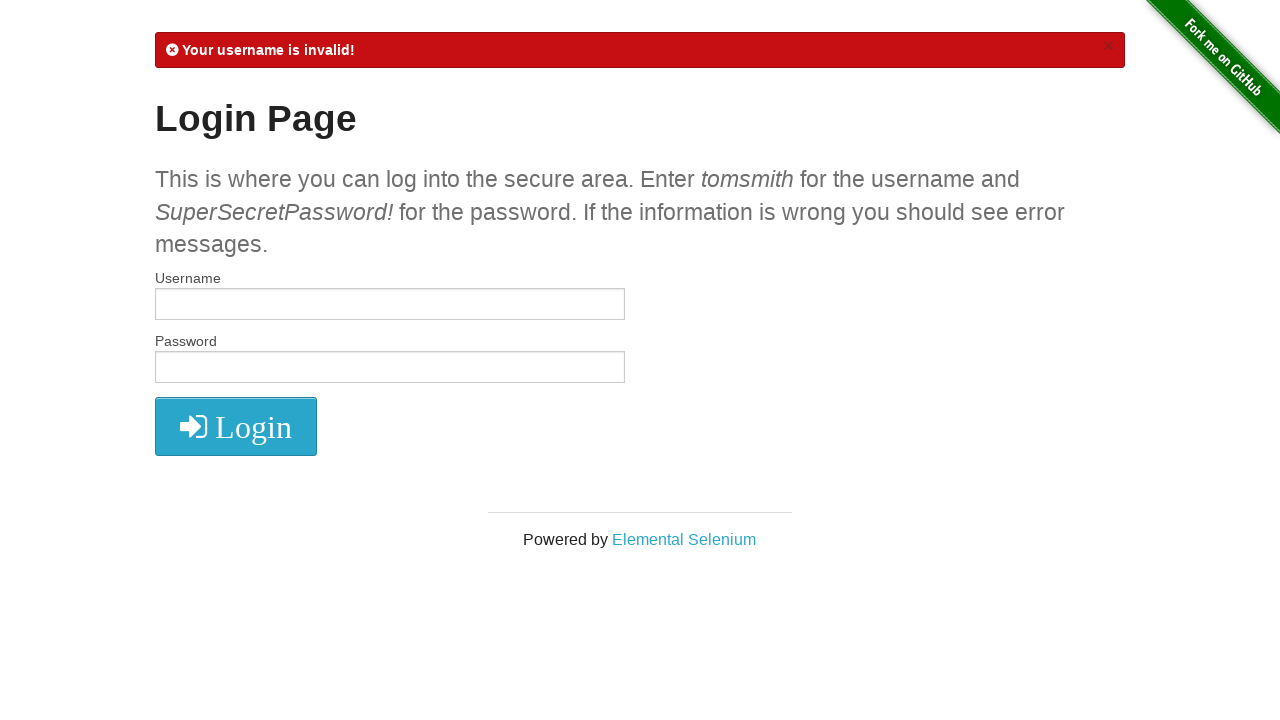